Navigates to the Heroku test app and clicks on the A/B Testing link to verify navigation works

Starting URL: http://the-internet.herokuapp.com

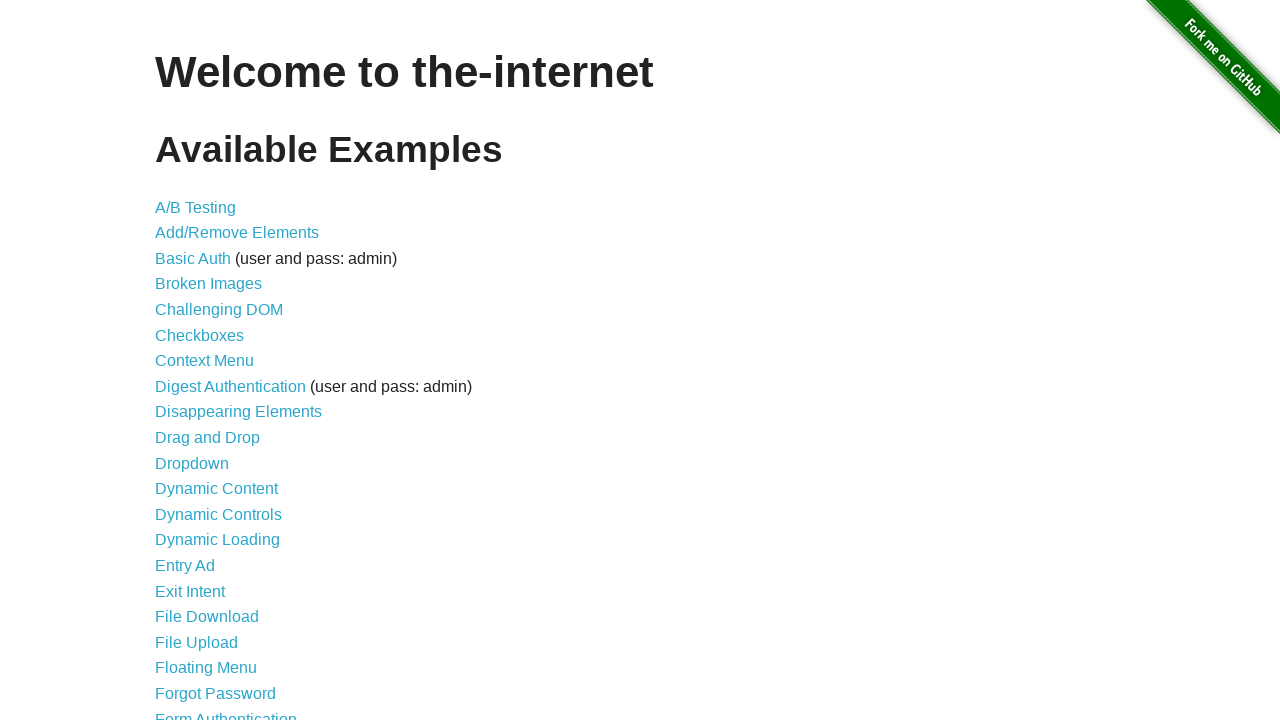

Navigated to the Heroku test app homepage
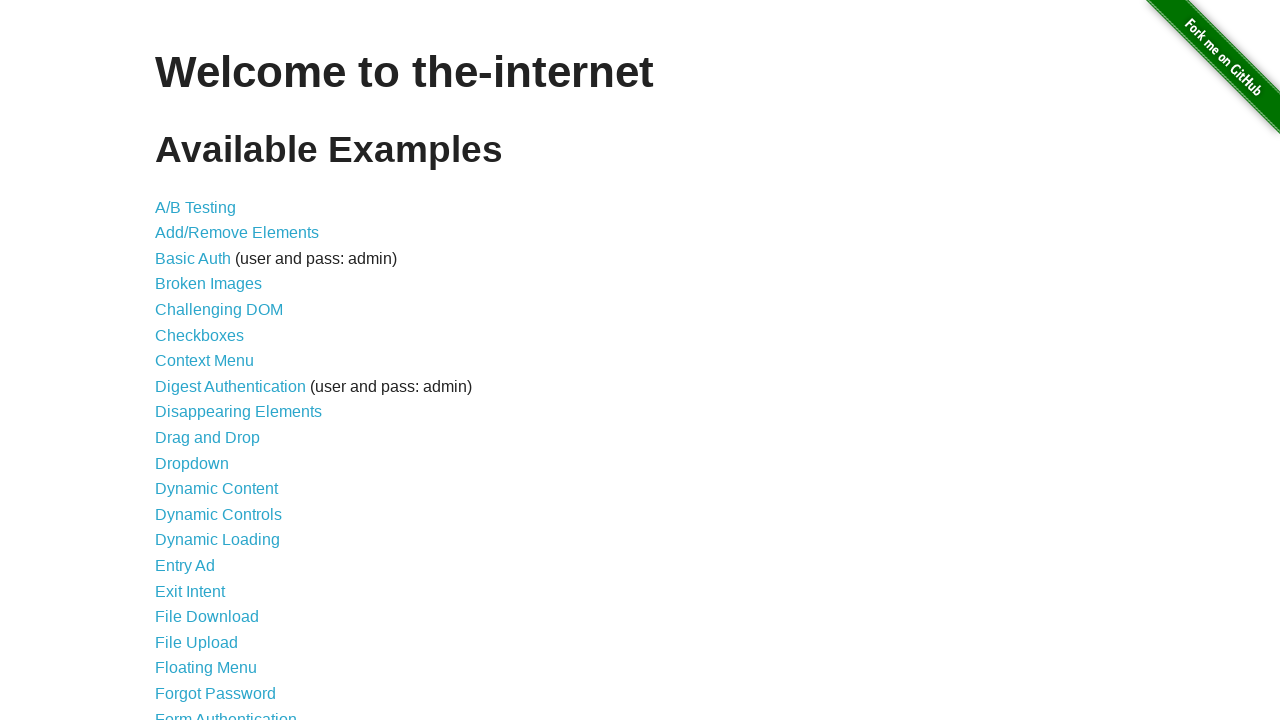

Clicked the A/B Testing link at (196, 207) on xpath=//*[@id='content']/ul/li[1]/a
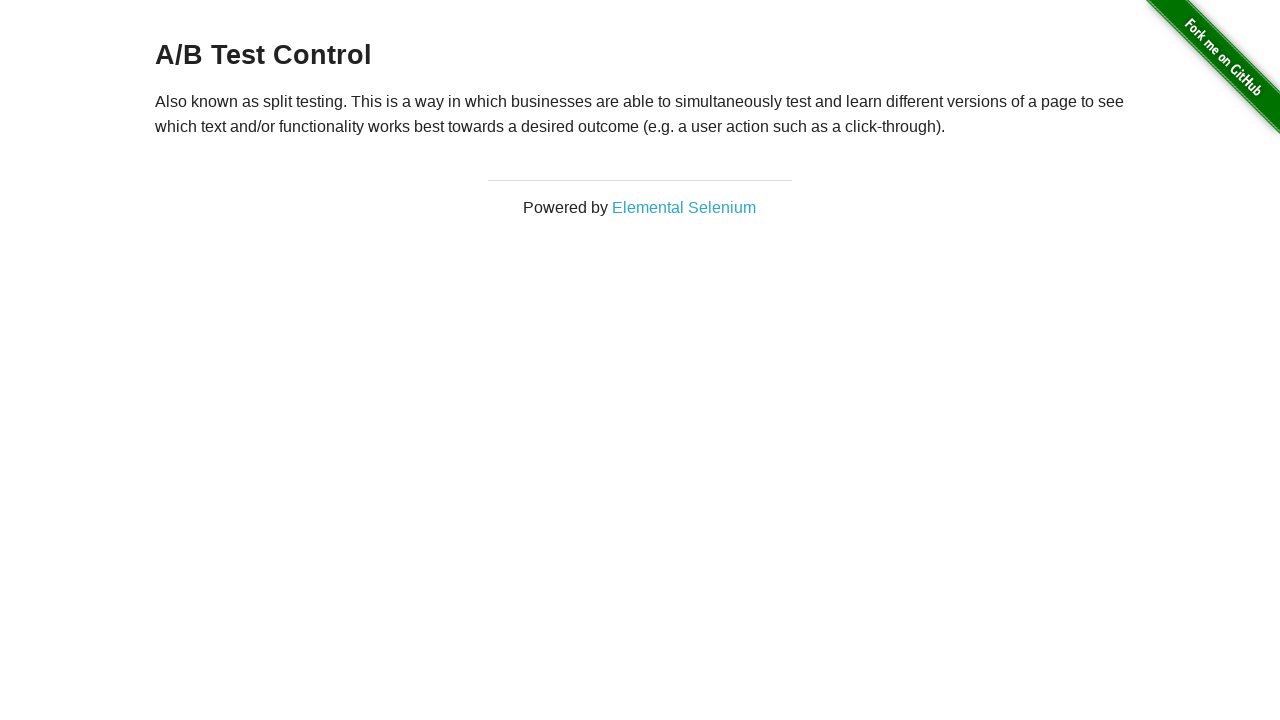

A/B Testing page loaded successfully
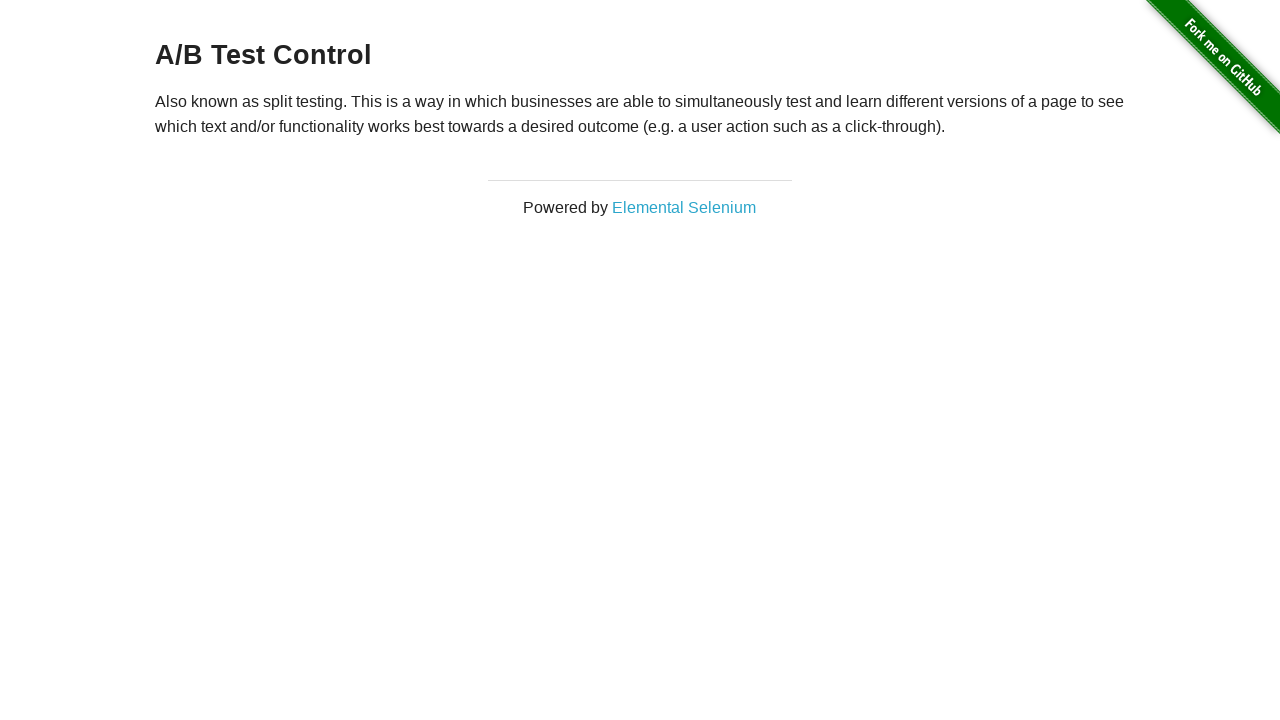

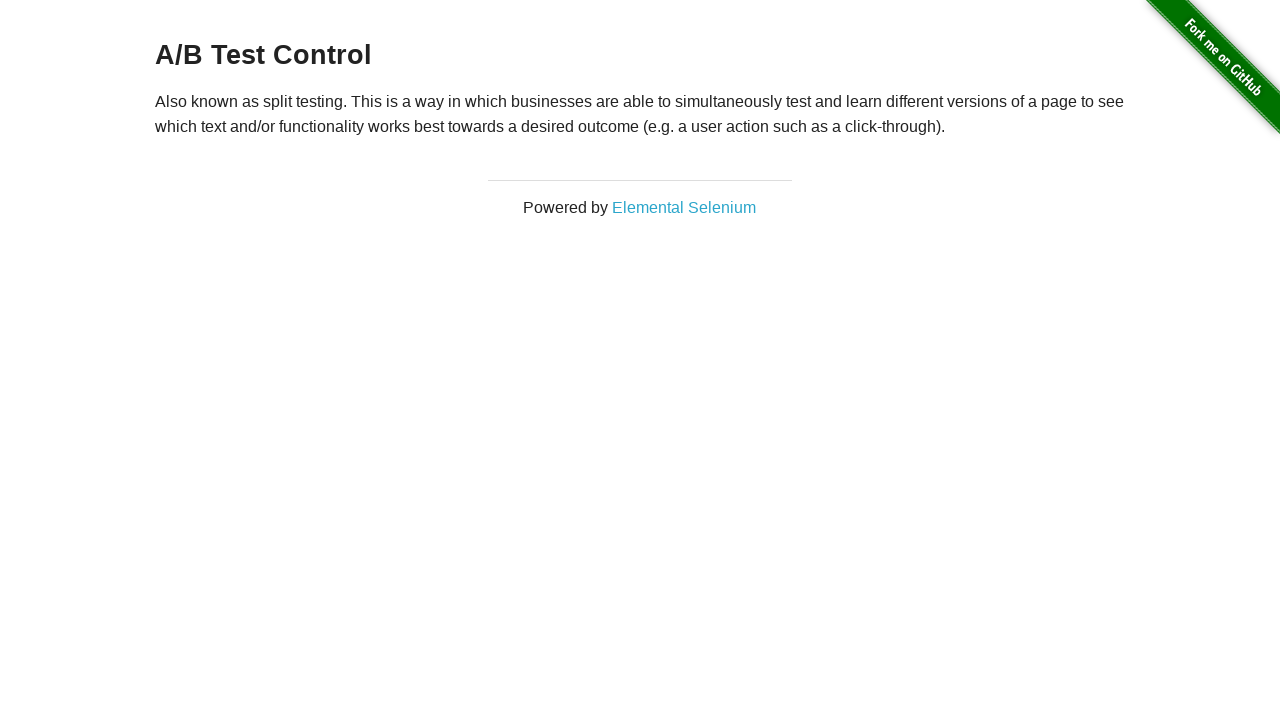